Tests window handling by opening a new tab, switching to it, verifying the page title and content, and interacting with an alert button

Starting URL: https://www.hyrtutorials.com/p/window-handles-practice.html

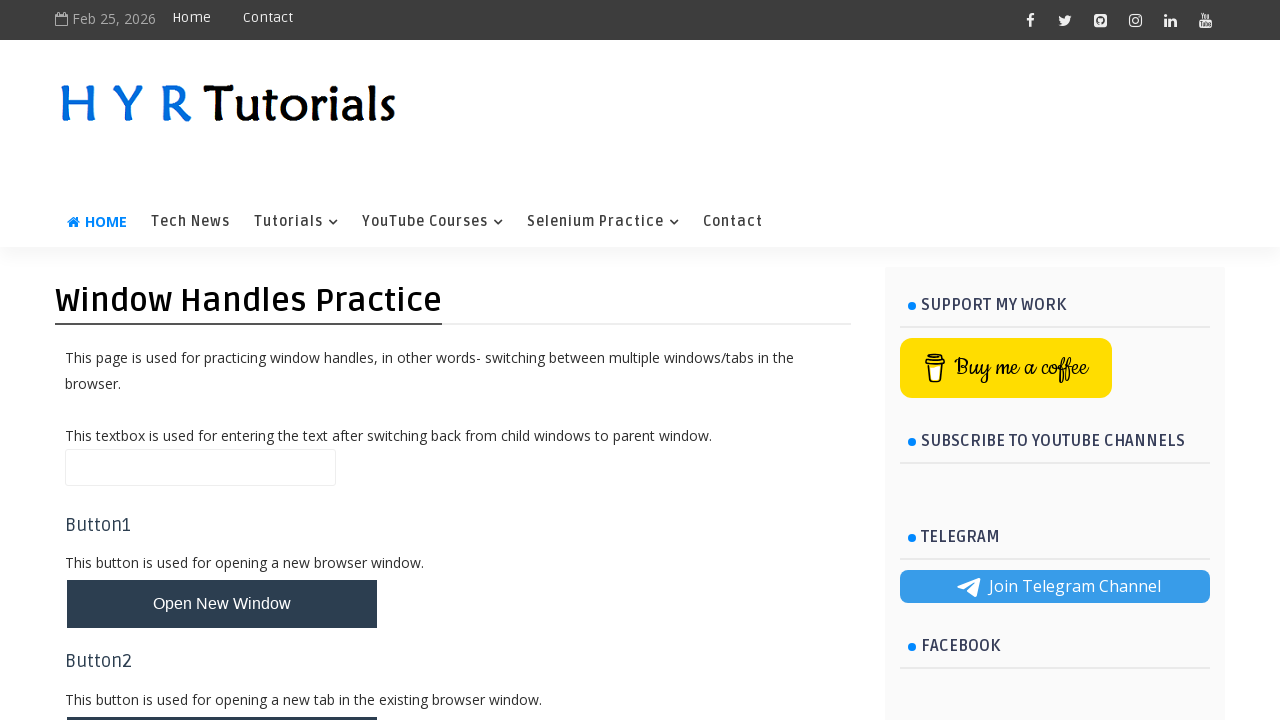

Scrolled new tab button into view
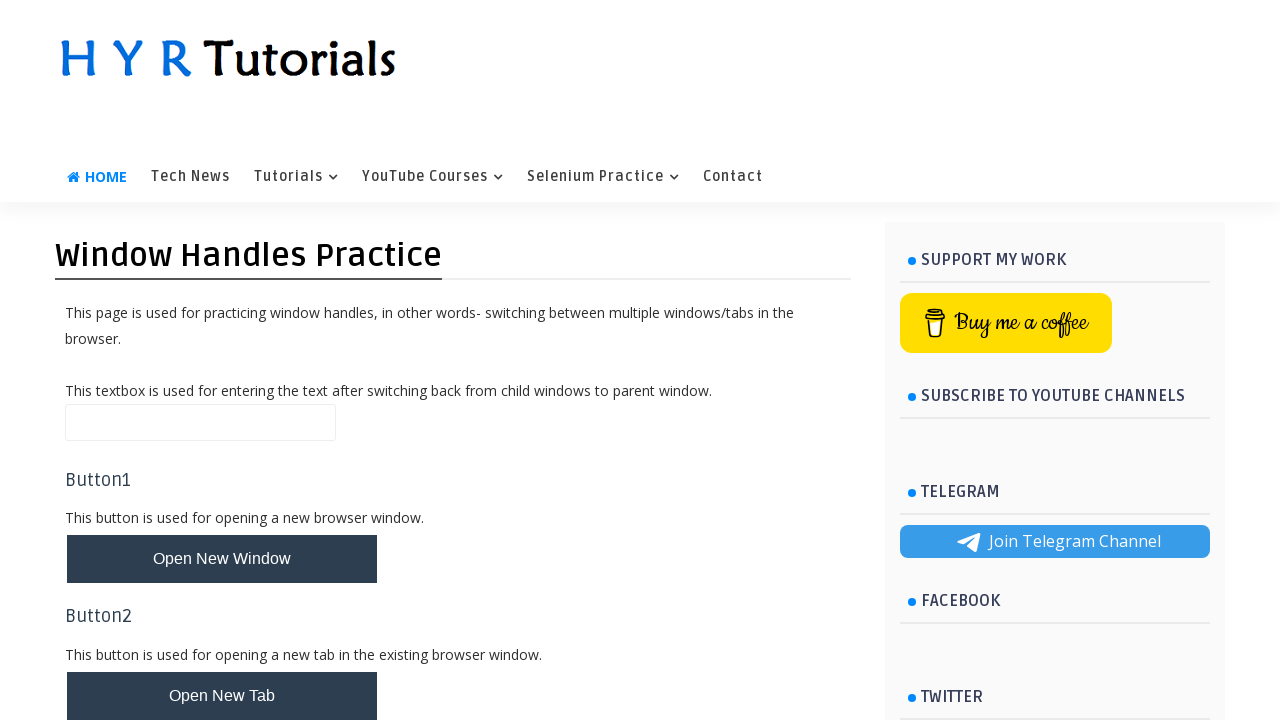

Clicked new tab button to open popup at (222, 696) on #newTabBtn
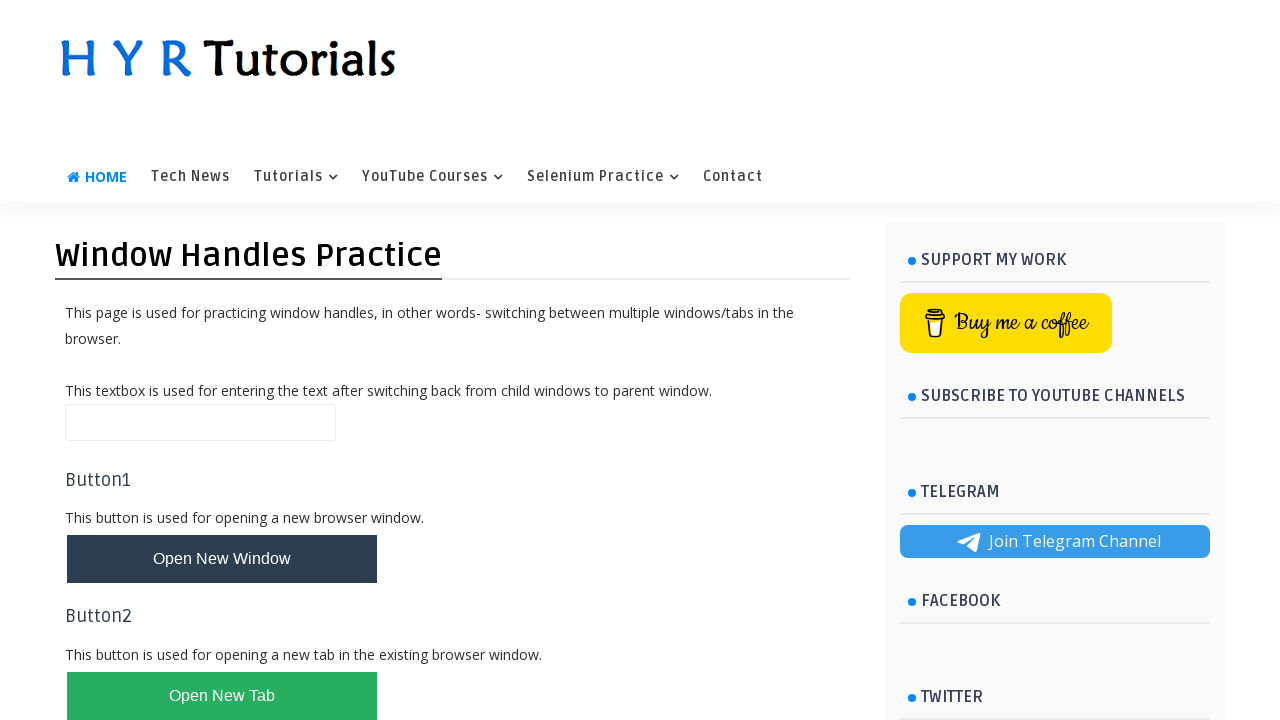

Retrieved new page from popup
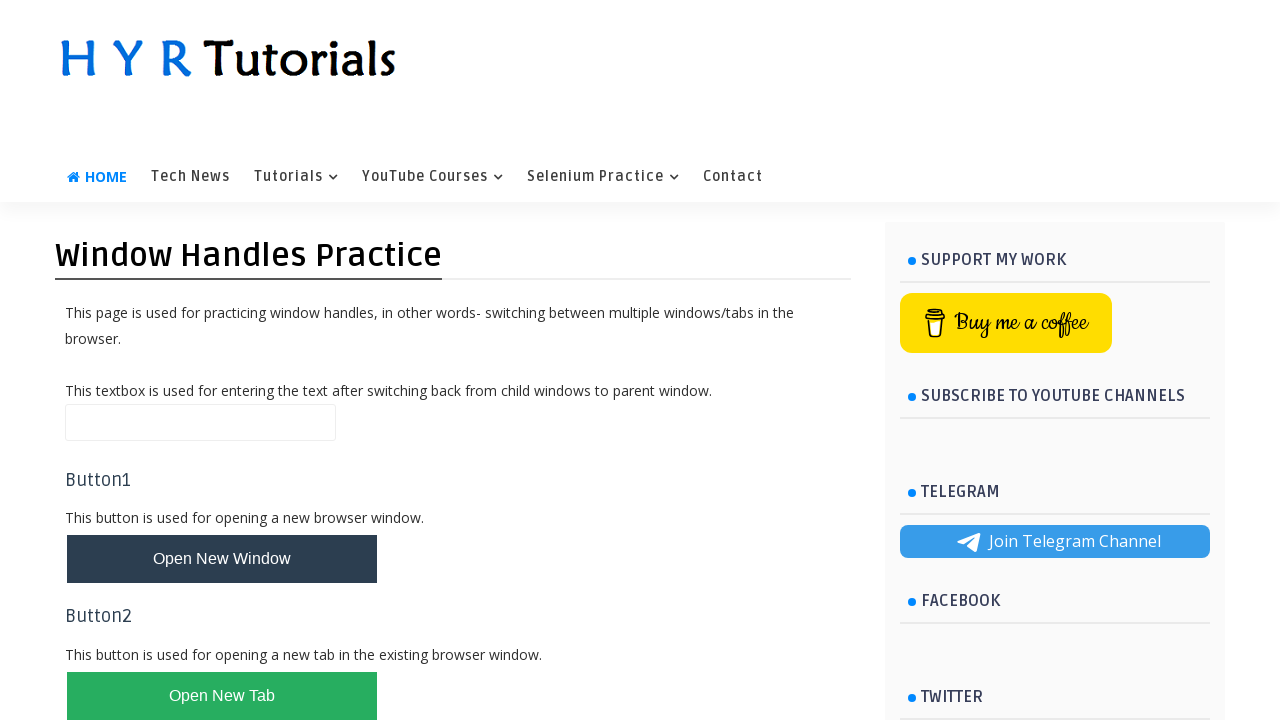

Waited for page title heading to load in new tab
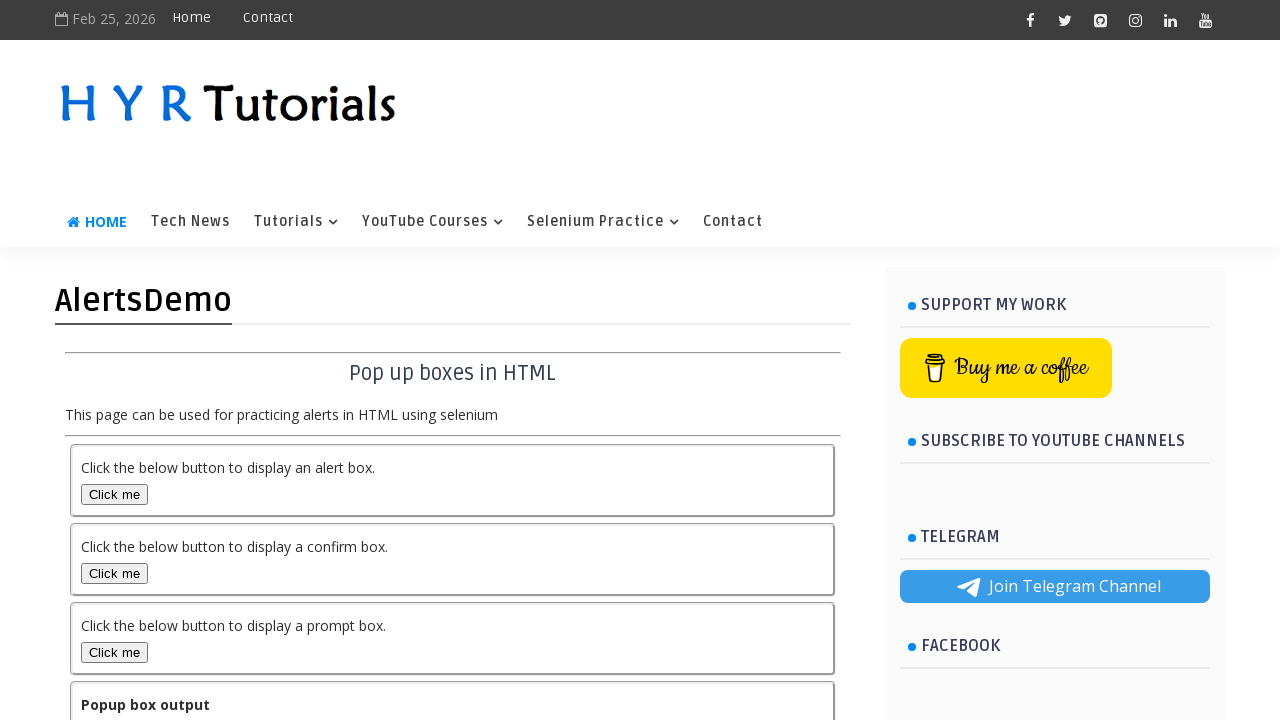

Clicked confirm box button in new tab at (114, 573) on #confirmBox
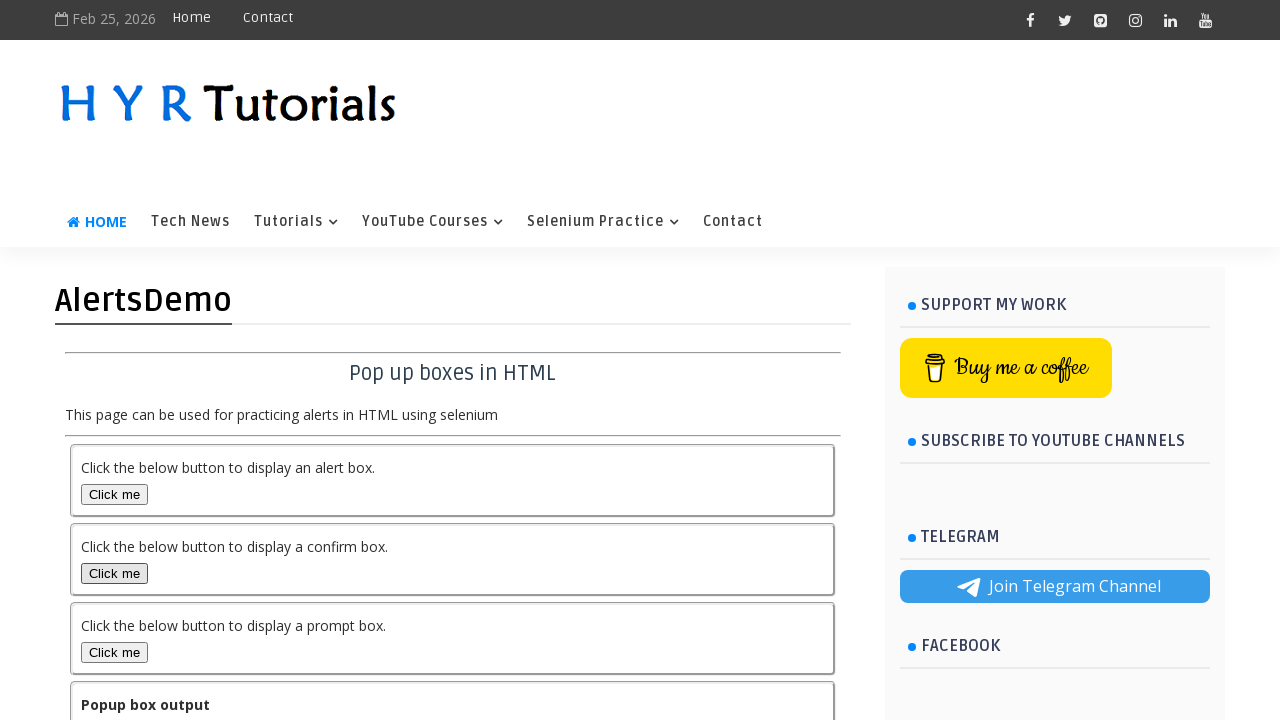

Set up dialog handler to accept confirm dialogs
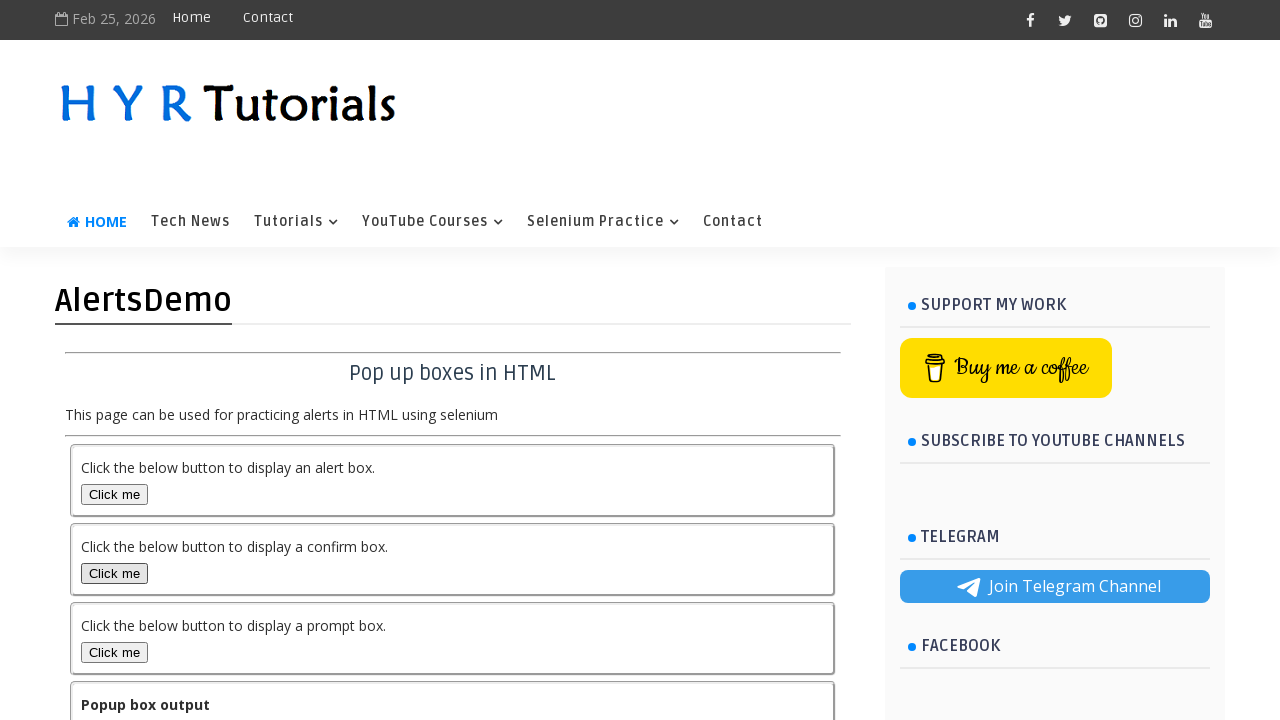

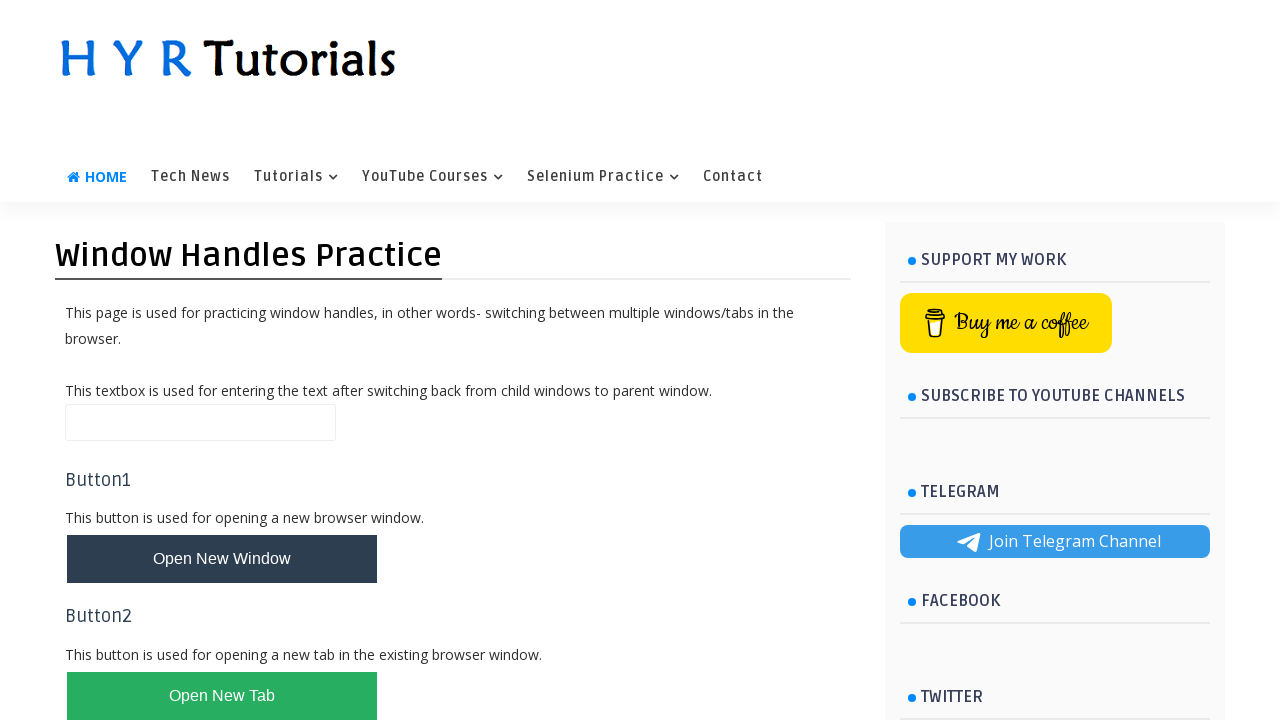